Tests iframe switching functionality by navigating to a frame demo page, switching into an iframe, clicking a button inside it, switching back to the main content, and then switching to a nested iframe.

Starting URL: https://leafground.com/frame.xhtml

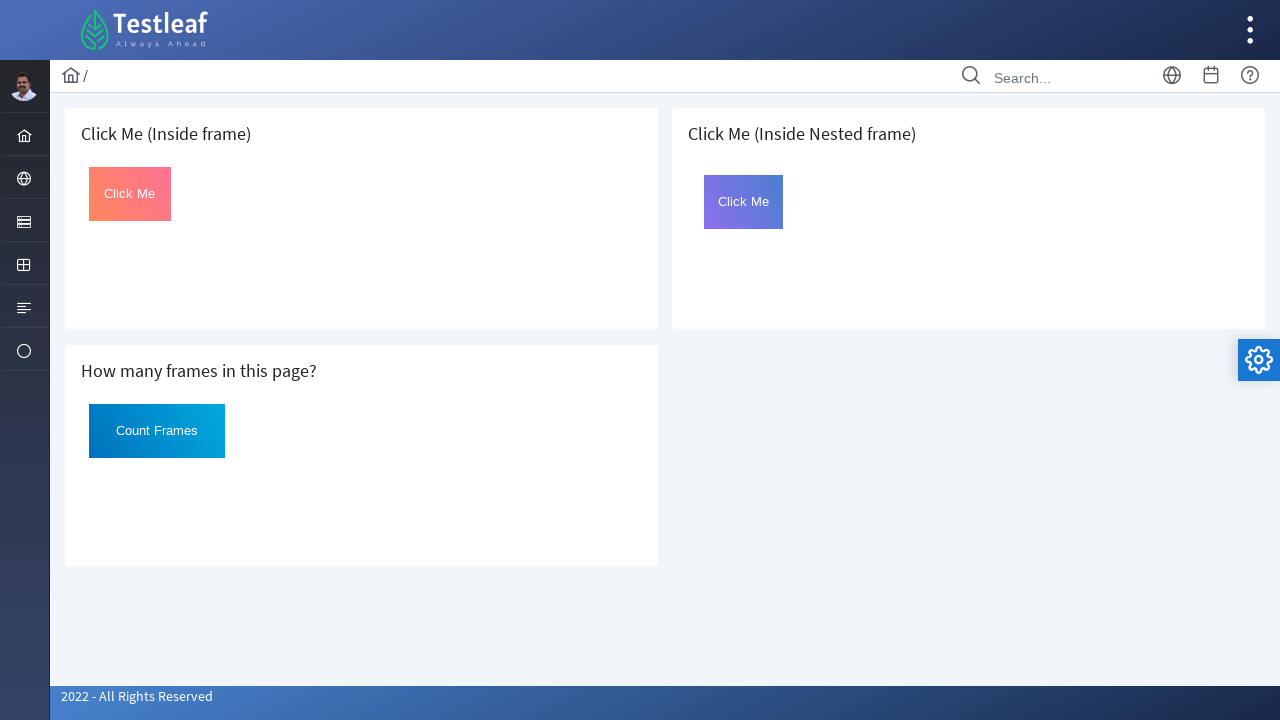

Navigated to frame demo page
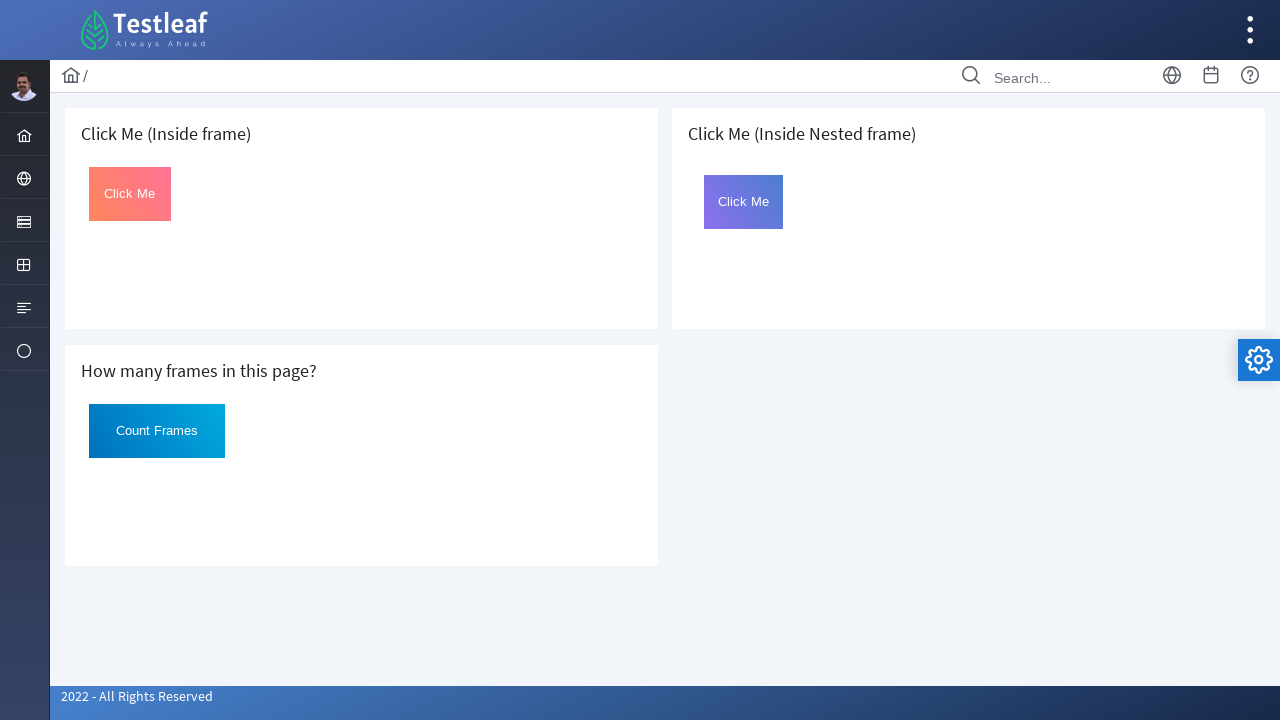

Located first iframe with src='default.xhtml'
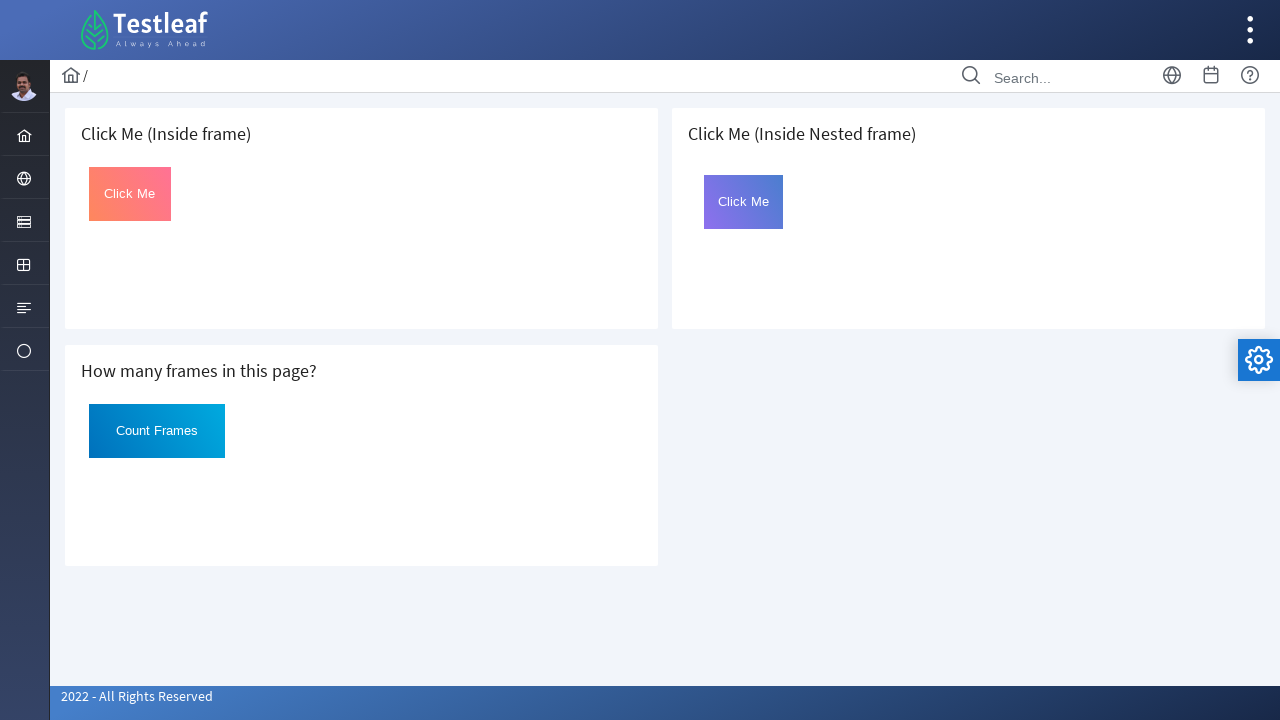

Clicked button inside first iframe at (130, 194) on iframe[src='default.xhtml'] >> internal:control=enter-frame >> button[style*='li
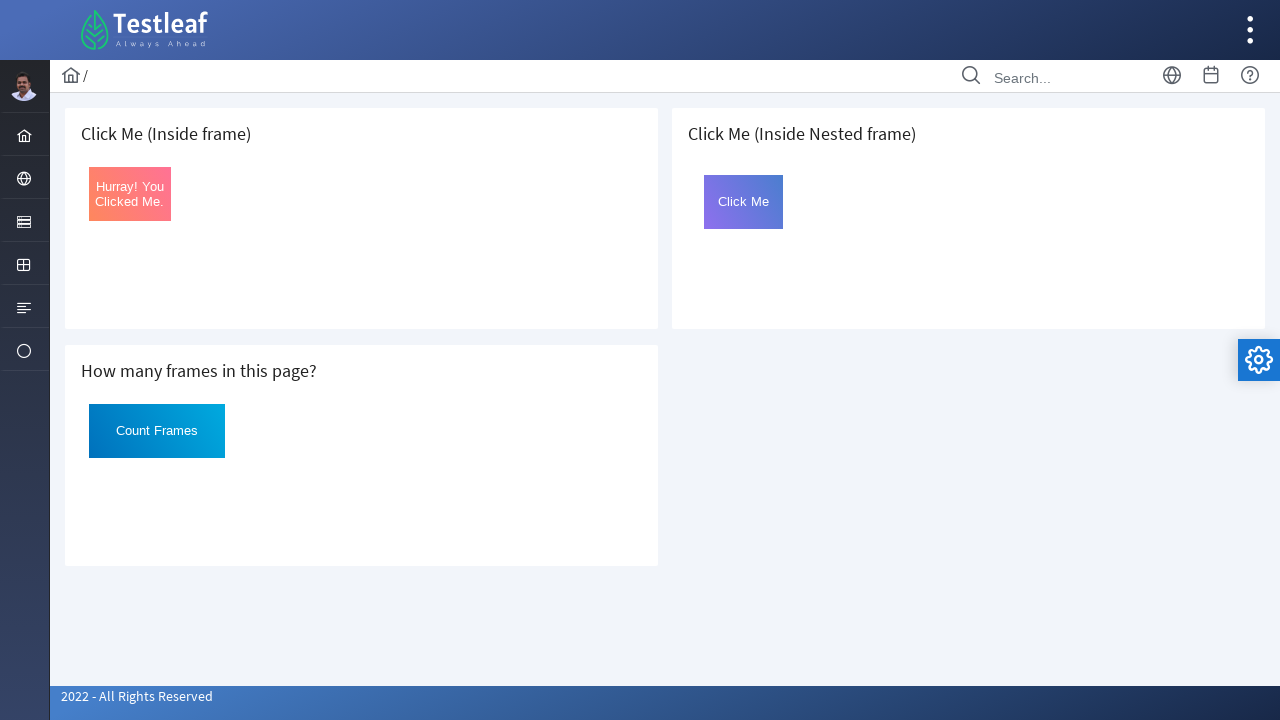

Retrieved text from main page element: '2022 - All Rights Reserved'
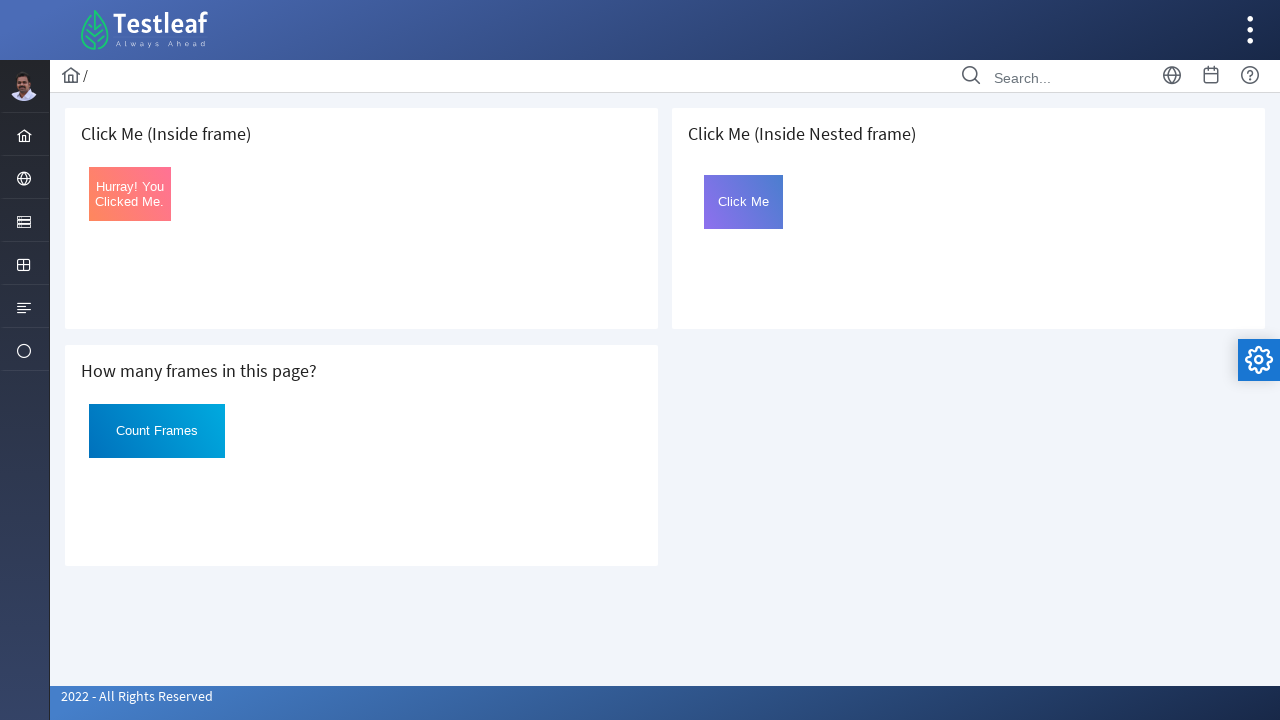

Located nested iframe with src='nested.xhtml'
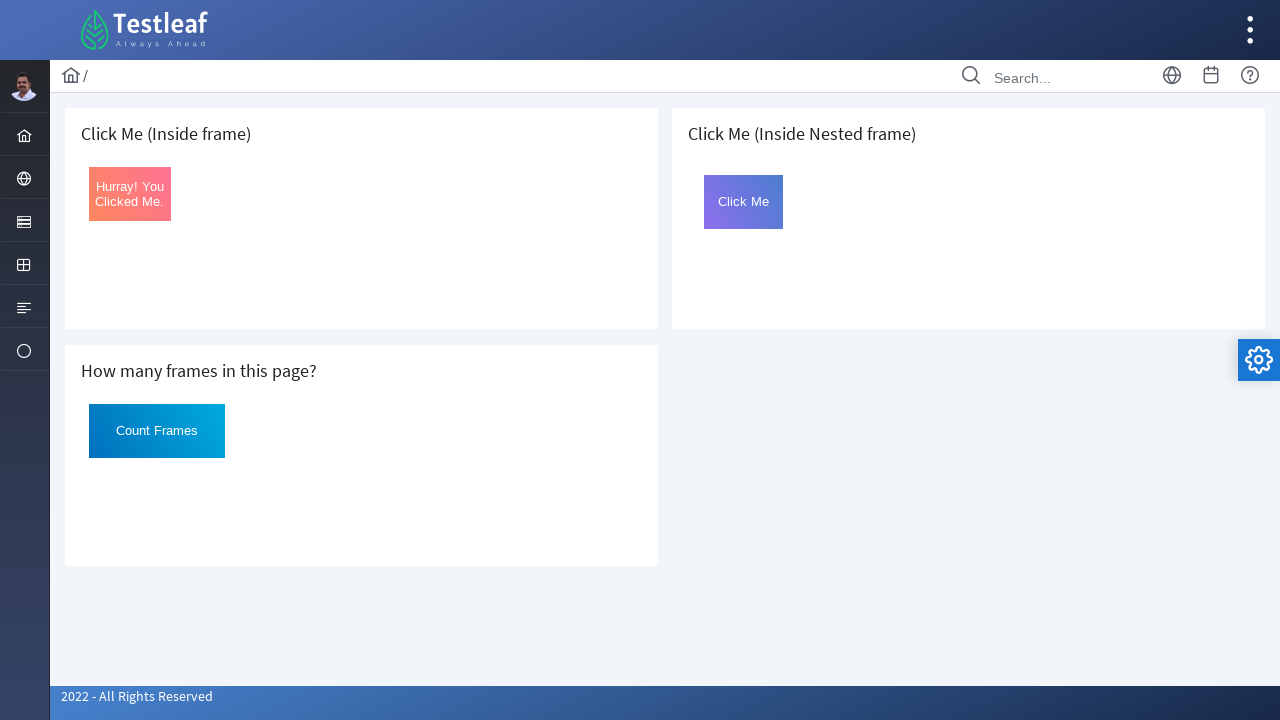

Nested iframe body element loaded and ready
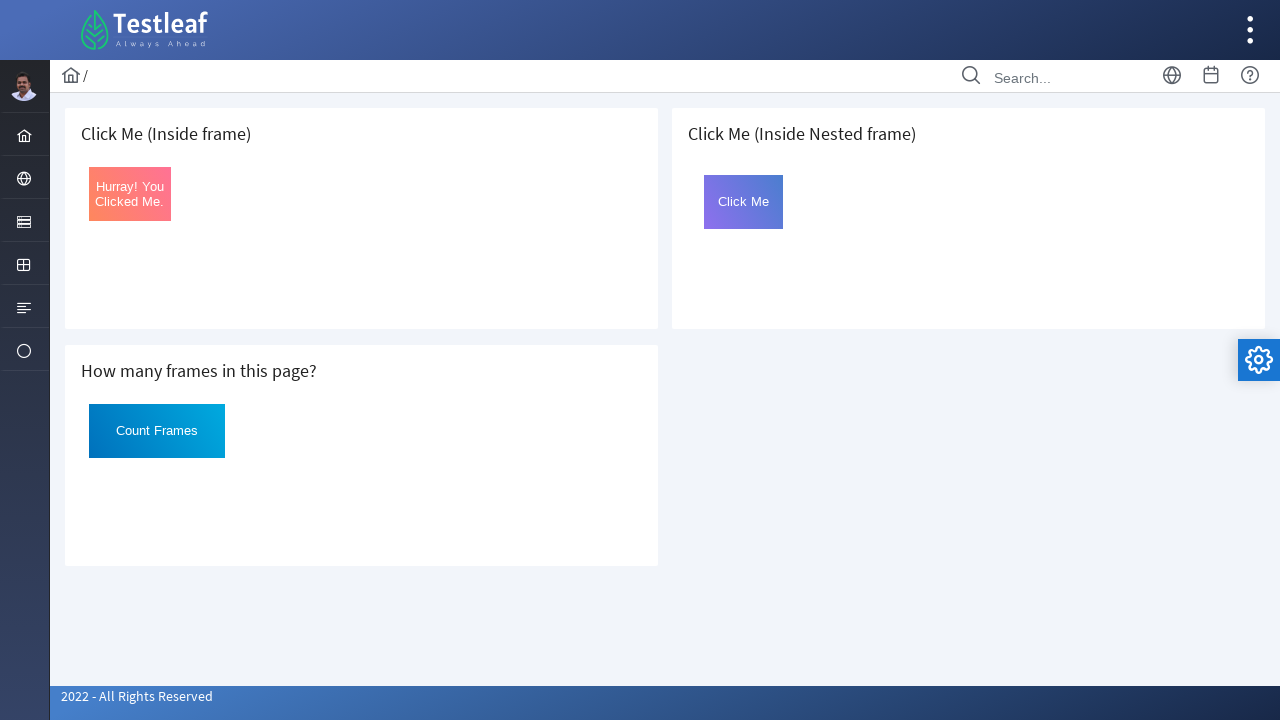

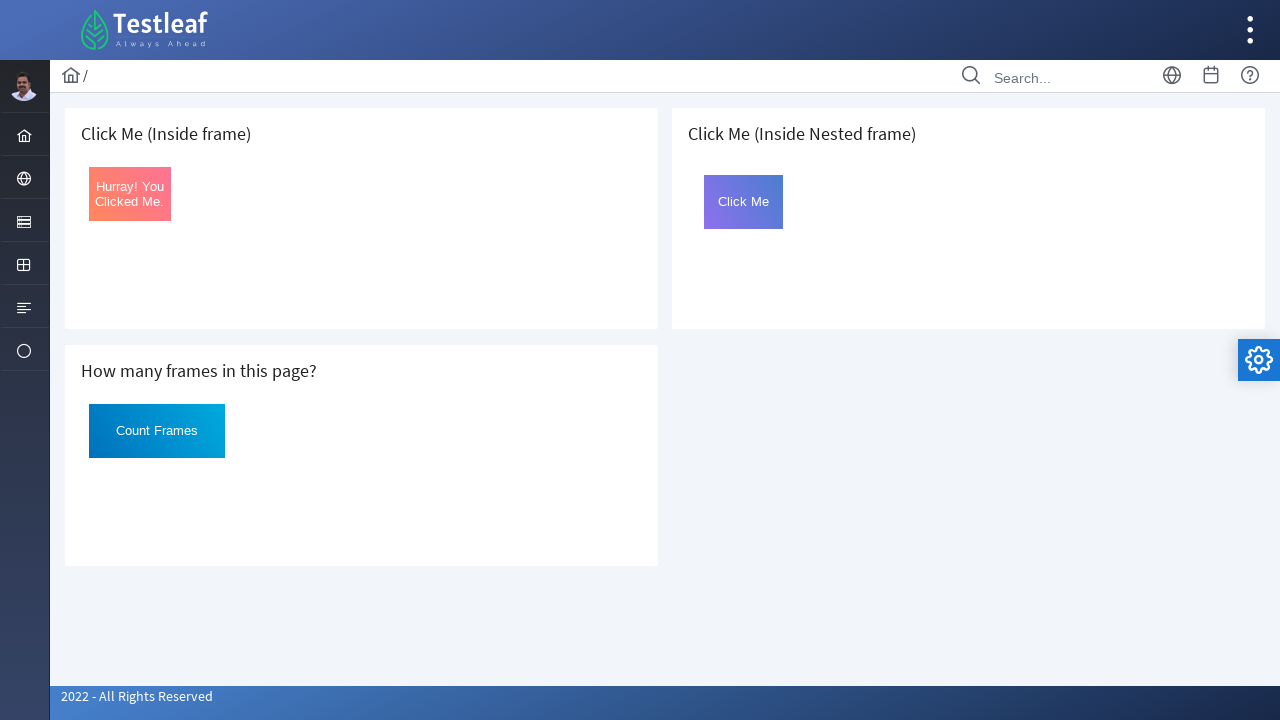